Tests that the currently applied filter link is highlighted

Starting URL: https://demo.playwright.dev/todomvc

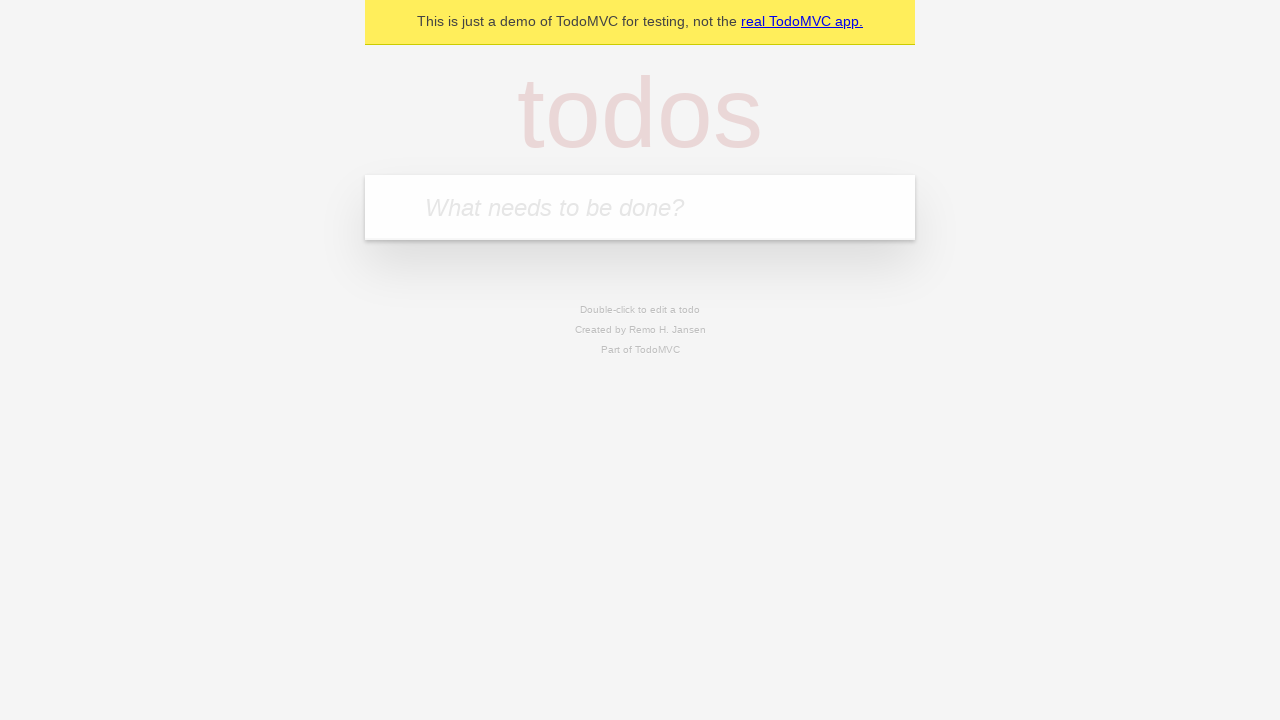

Filled todo input field with 'buy some cheese' on internal:attr=[placeholder="What needs to be done?"i]
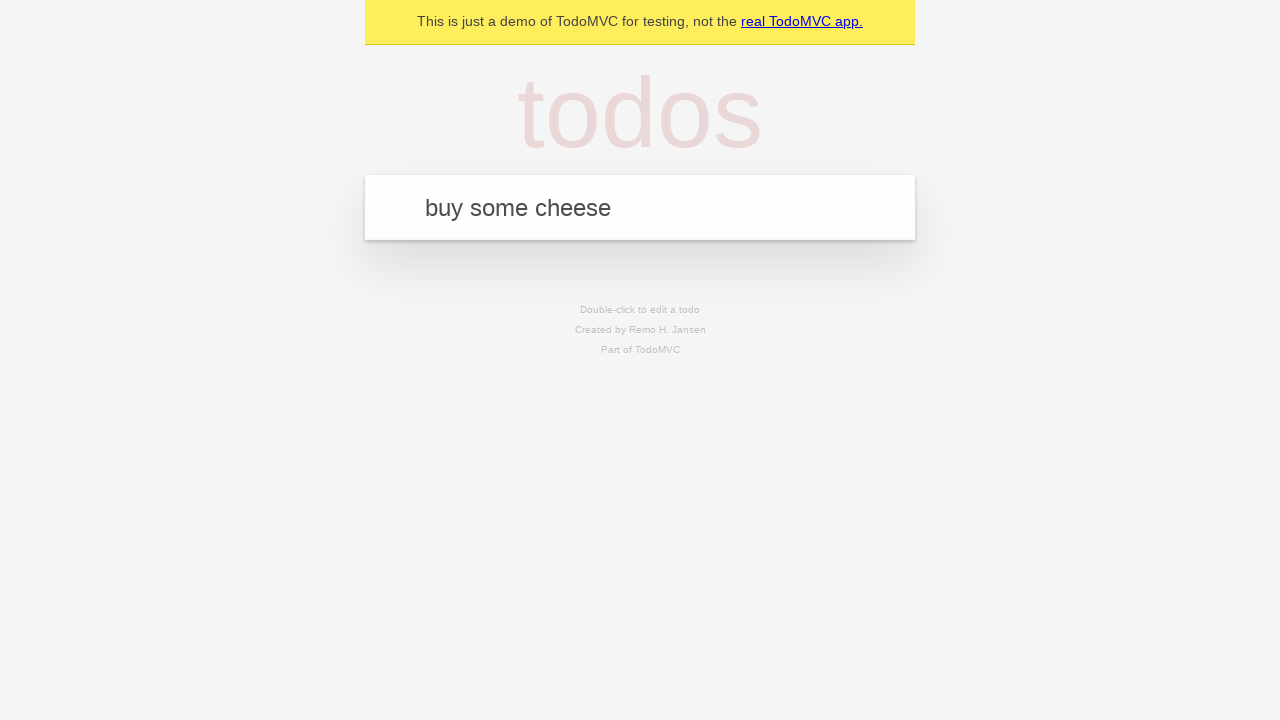

Pressed Enter to create todo 'buy some cheese' on internal:attr=[placeholder="What needs to be done?"i]
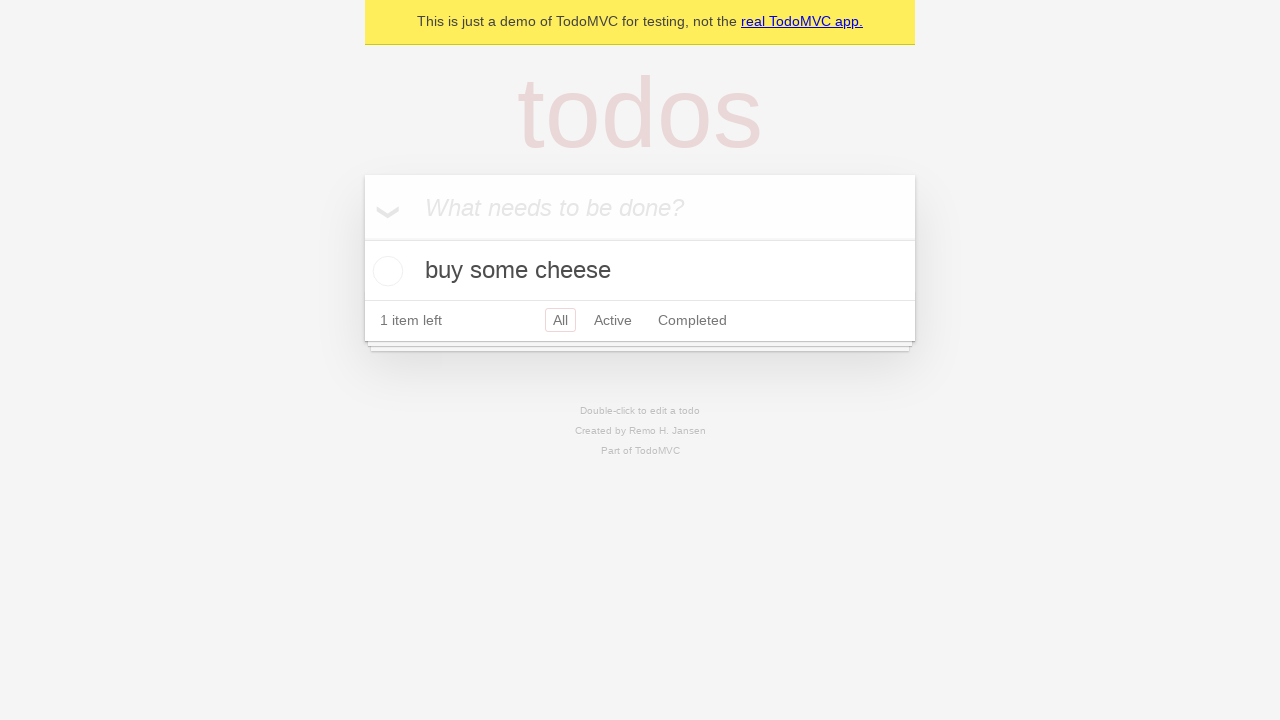

Filled todo input field with 'feed the cat' on internal:attr=[placeholder="What needs to be done?"i]
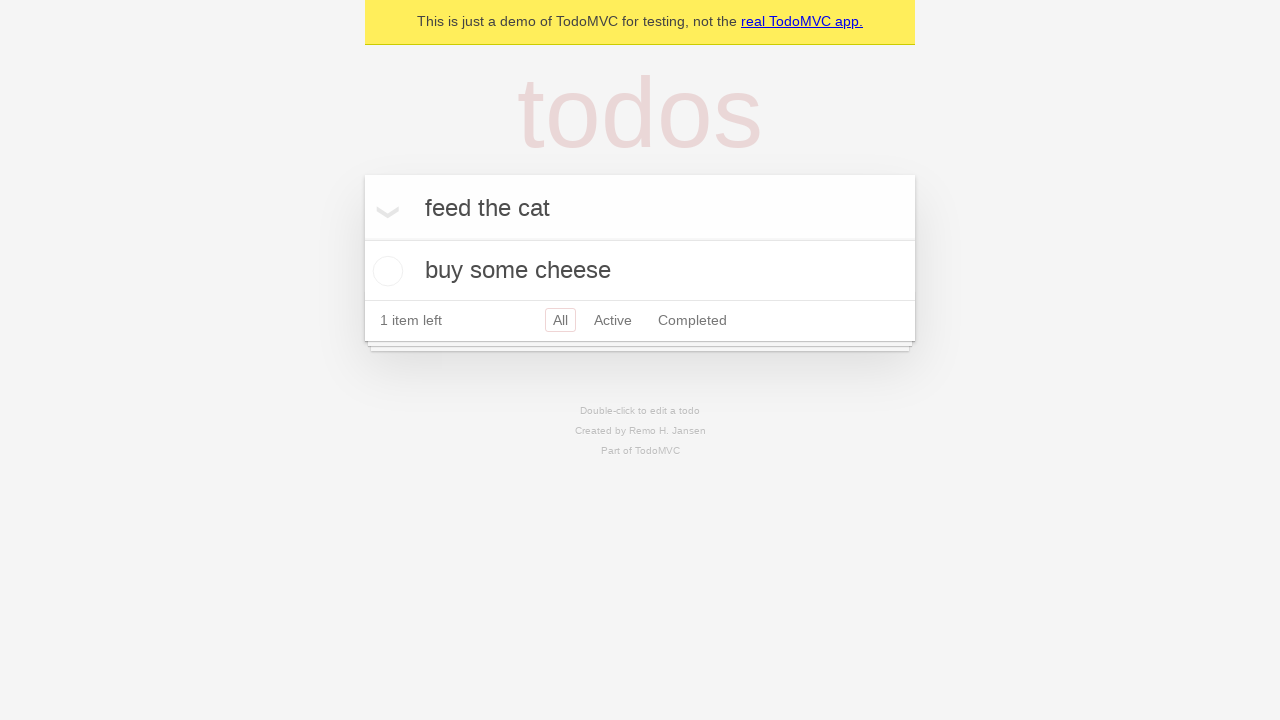

Pressed Enter to create todo 'feed the cat' on internal:attr=[placeholder="What needs to be done?"i]
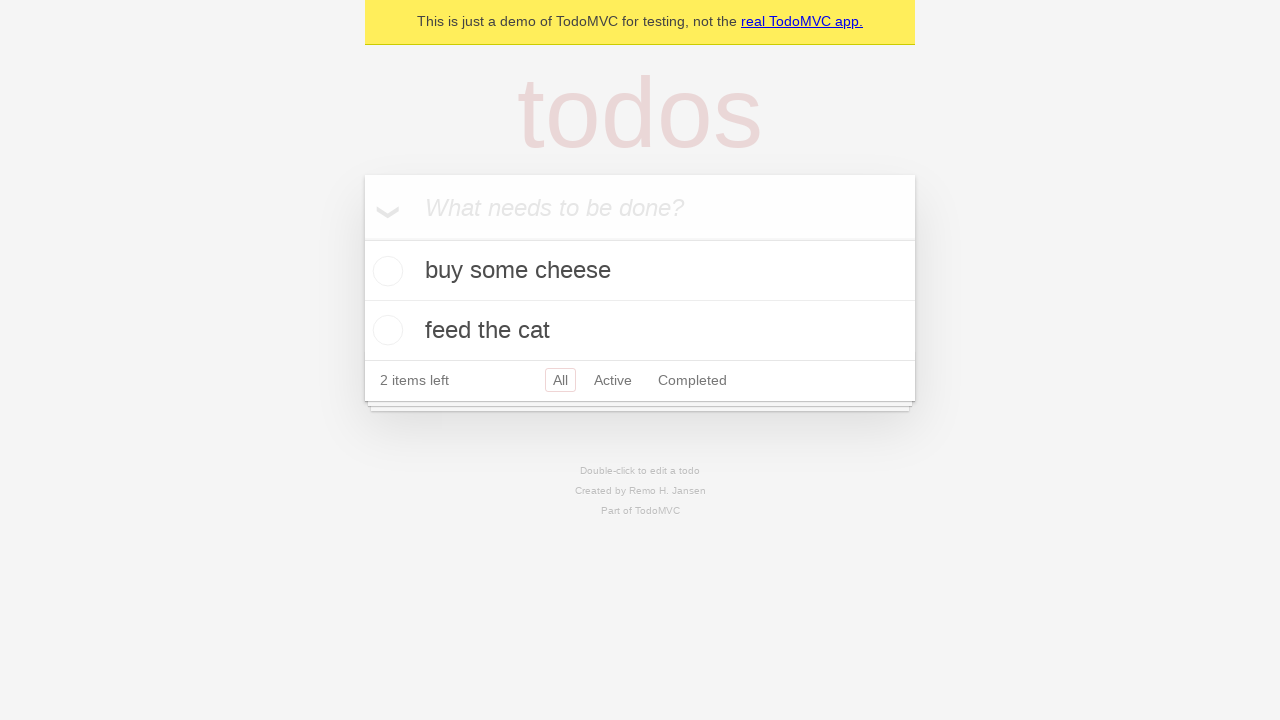

Filled todo input field with 'book a doctors appointment' on internal:attr=[placeholder="What needs to be done?"i]
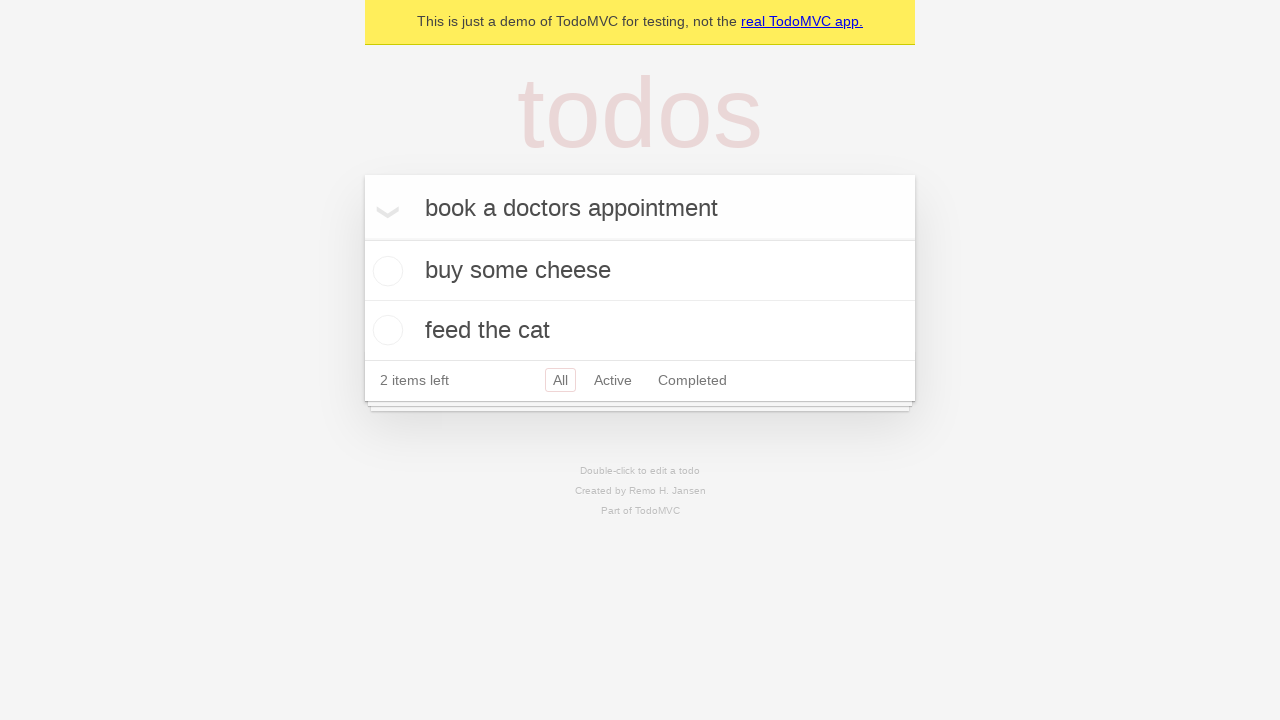

Pressed Enter to create todo 'book a doctors appointment' on internal:attr=[placeholder="What needs to be done?"i]
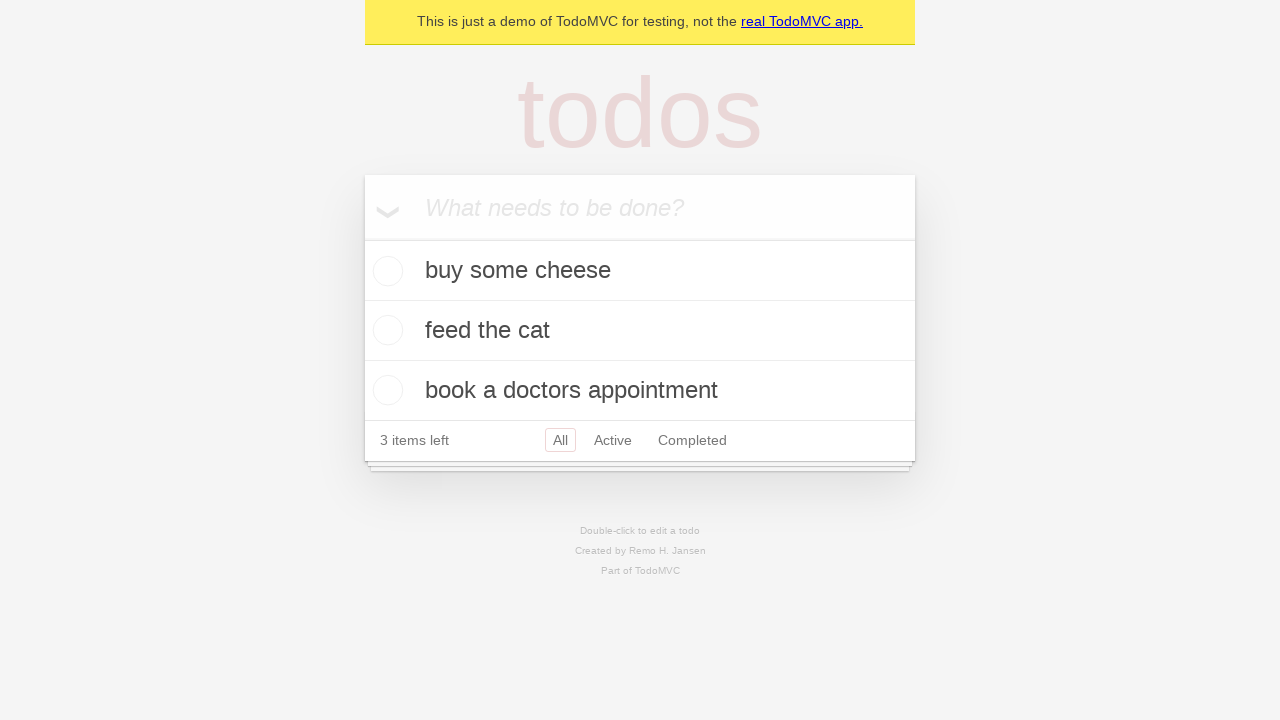

Clicked Active filter link at (613, 440) on internal:role=link[name="Active"i]
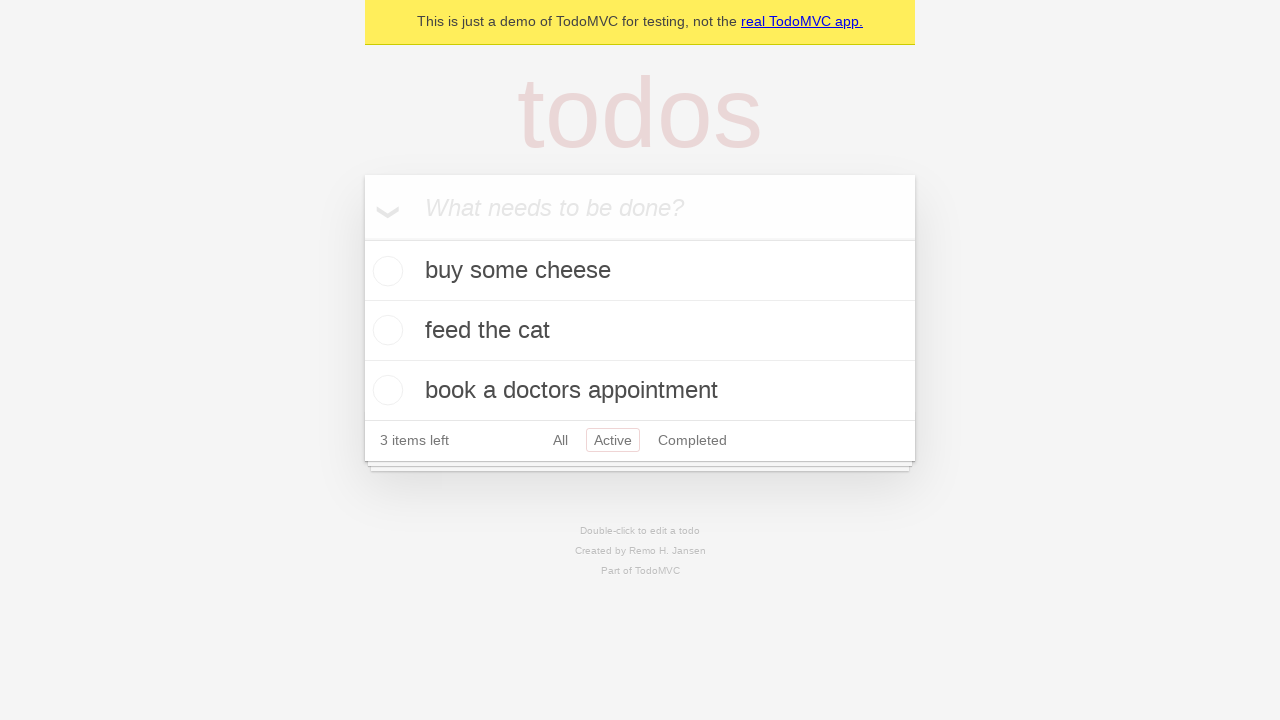

Clicked Completed filter link to verify it gets highlighted at (692, 440) on internal:role=link[name="Completed"i]
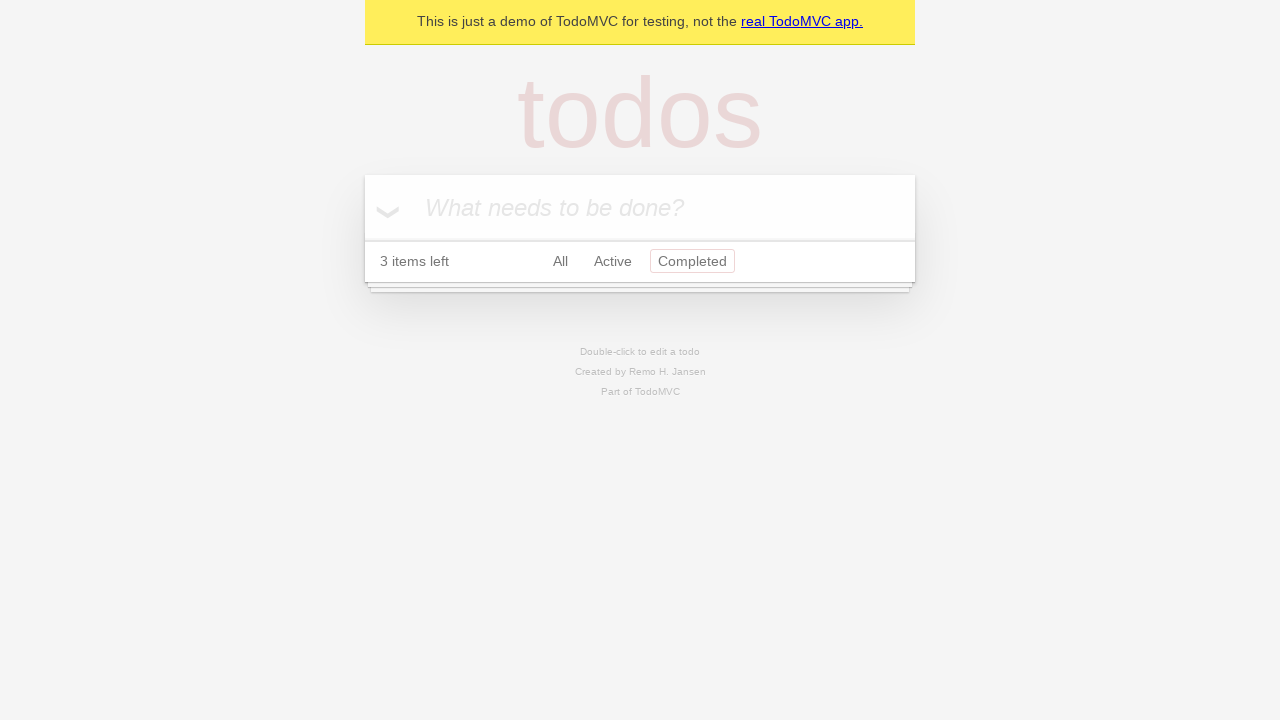

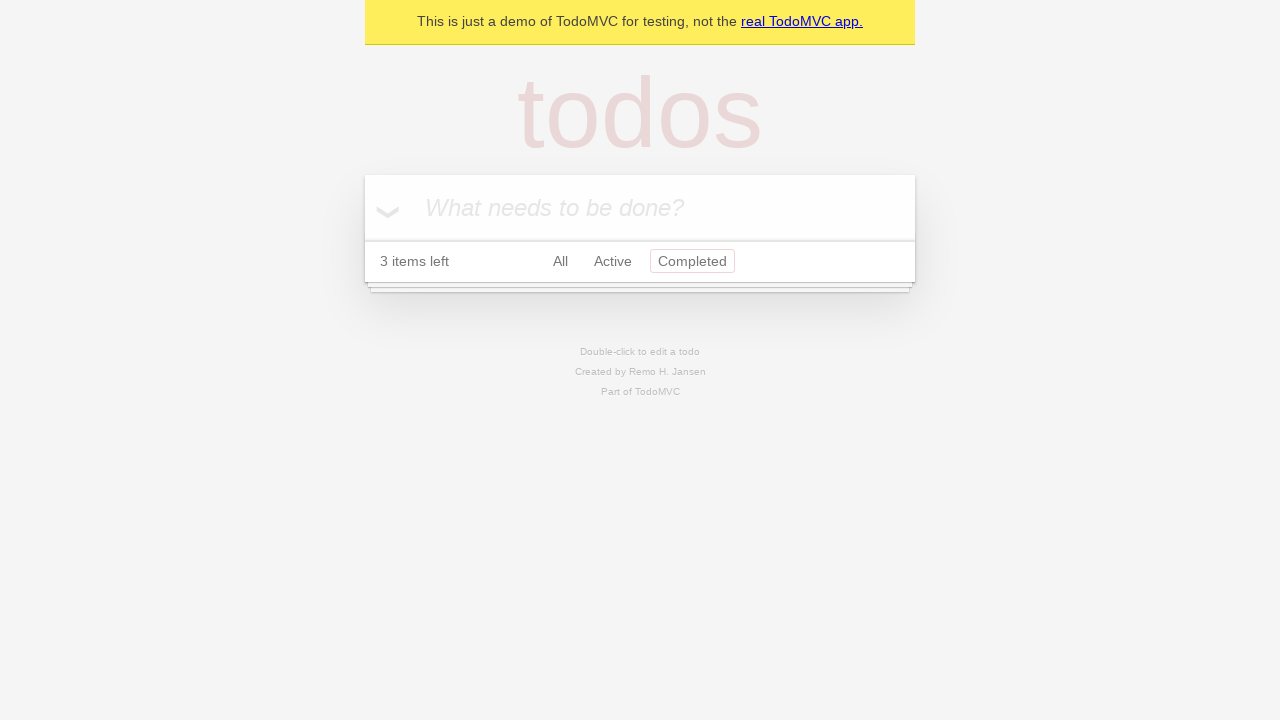